Tests editing a todo item by double-clicking, entering new text, and pressing Enter.

Starting URL: https://demo.playwright.dev/todomvc

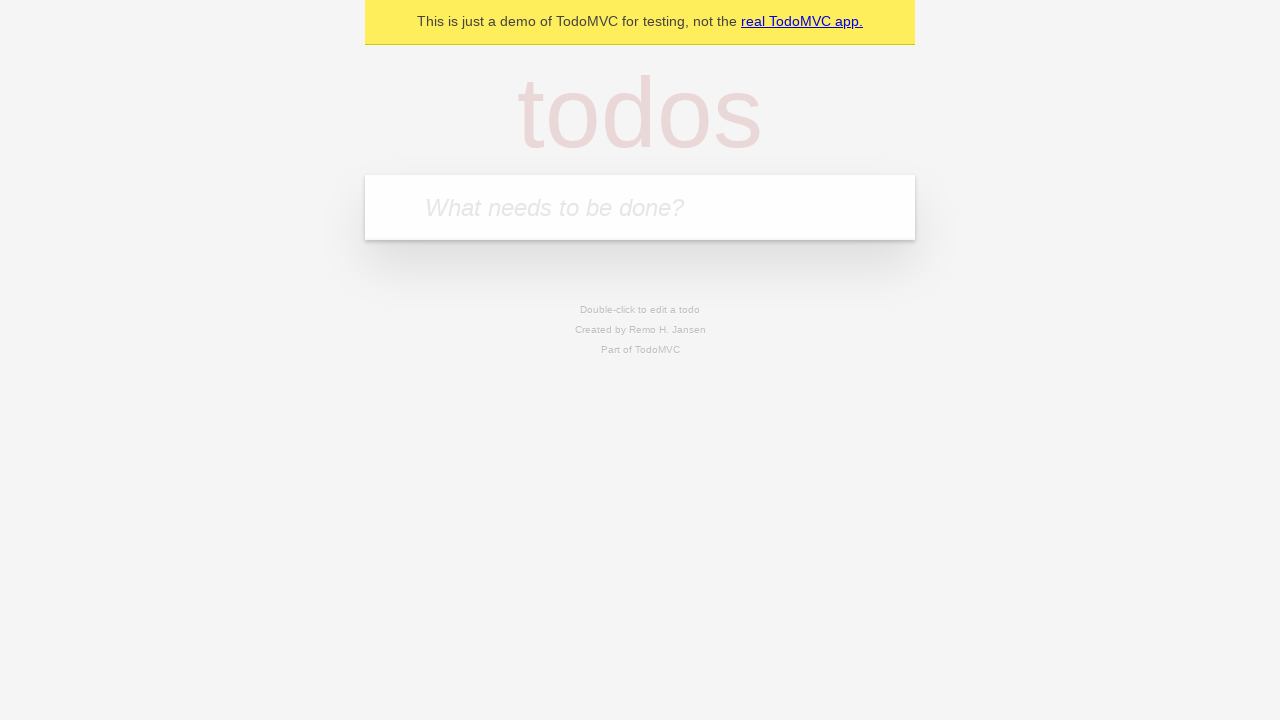

Filled todo input with 'buy some cheese' on internal:attr=[placeholder="What needs to be done?"i]
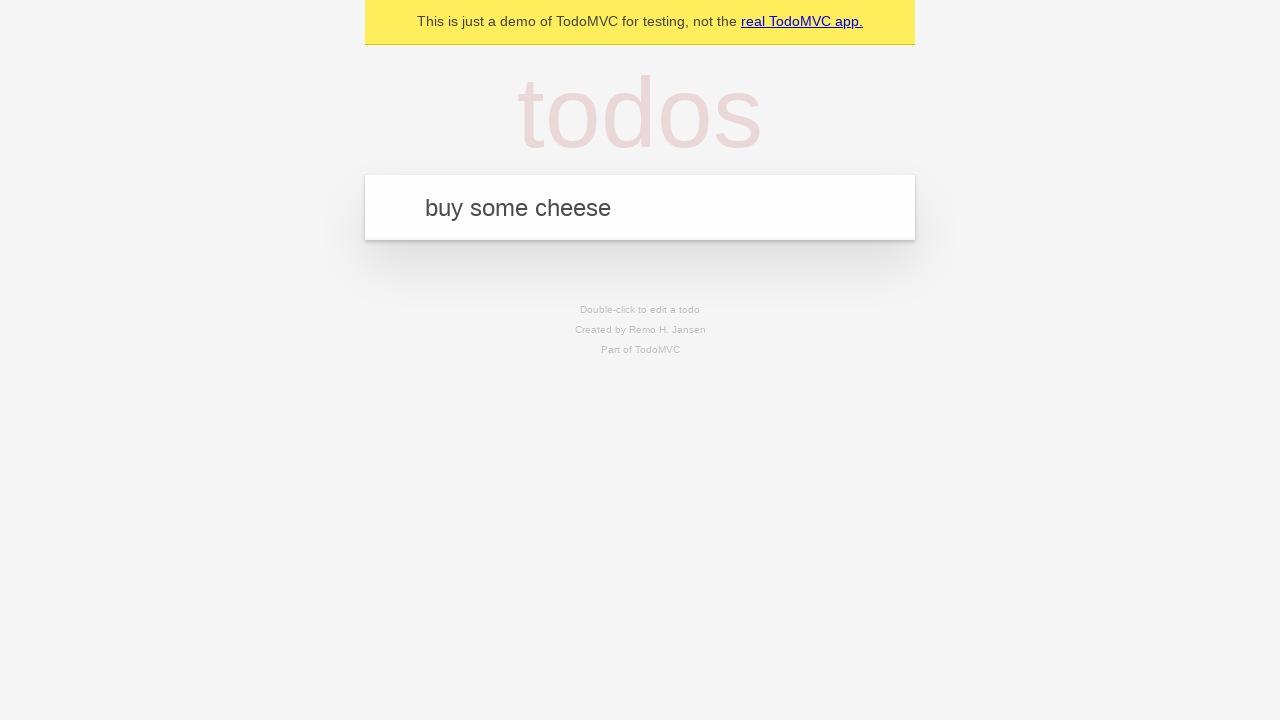

Pressed Enter to add first todo on internal:attr=[placeholder="What needs to be done?"i]
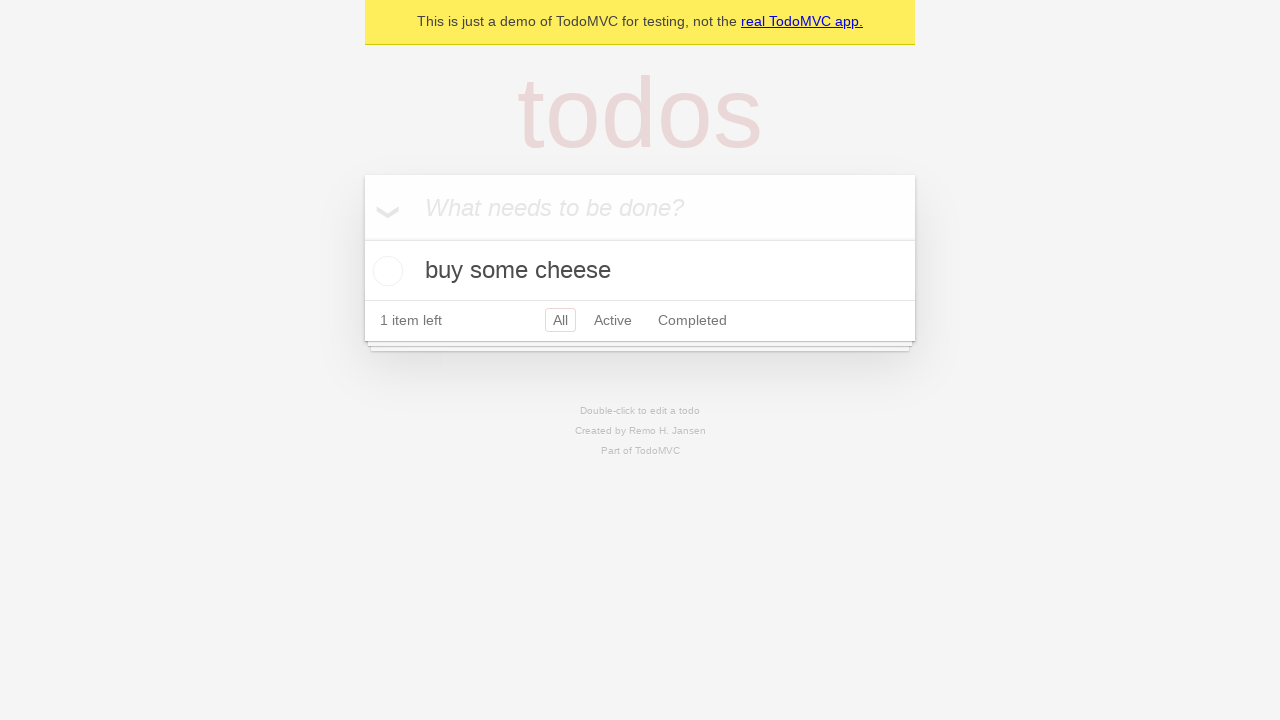

Filled todo input with 'feed the cat' on internal:attr=[placeholder="What needs to be done?"i]
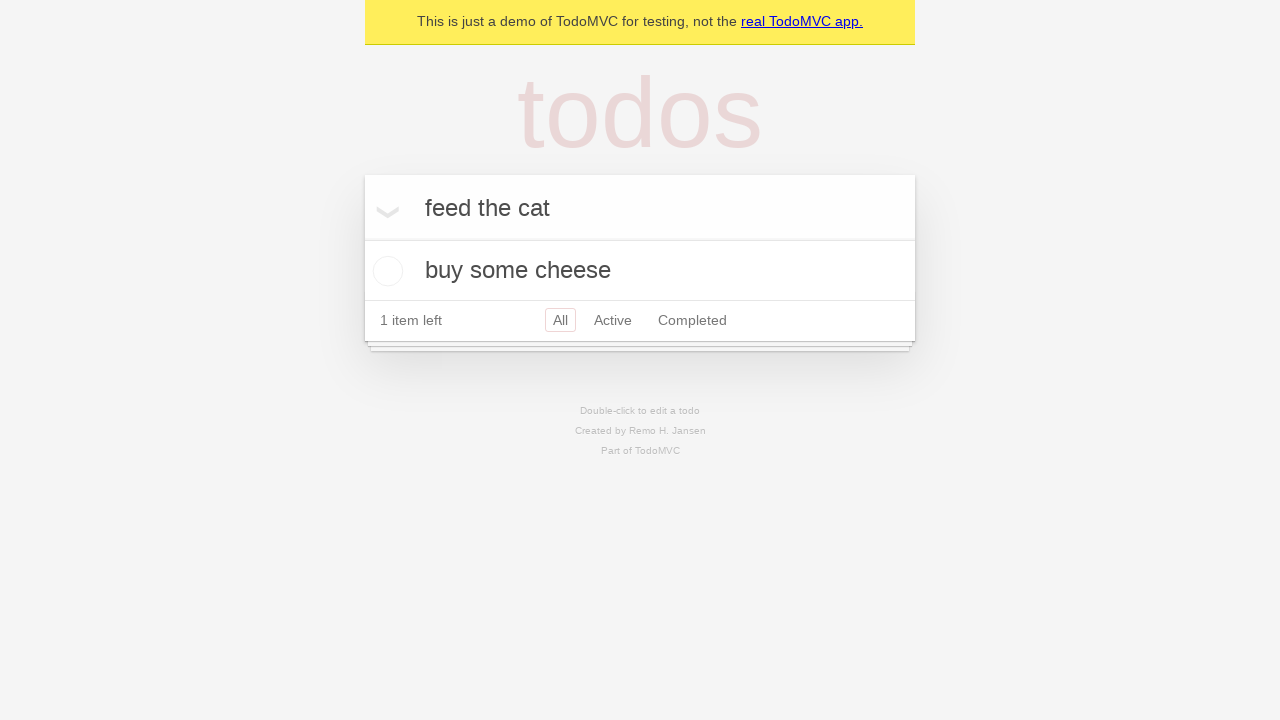

Pressed Enter to add second todo on internal:attr=[placeholder="What needs to be done?"i]
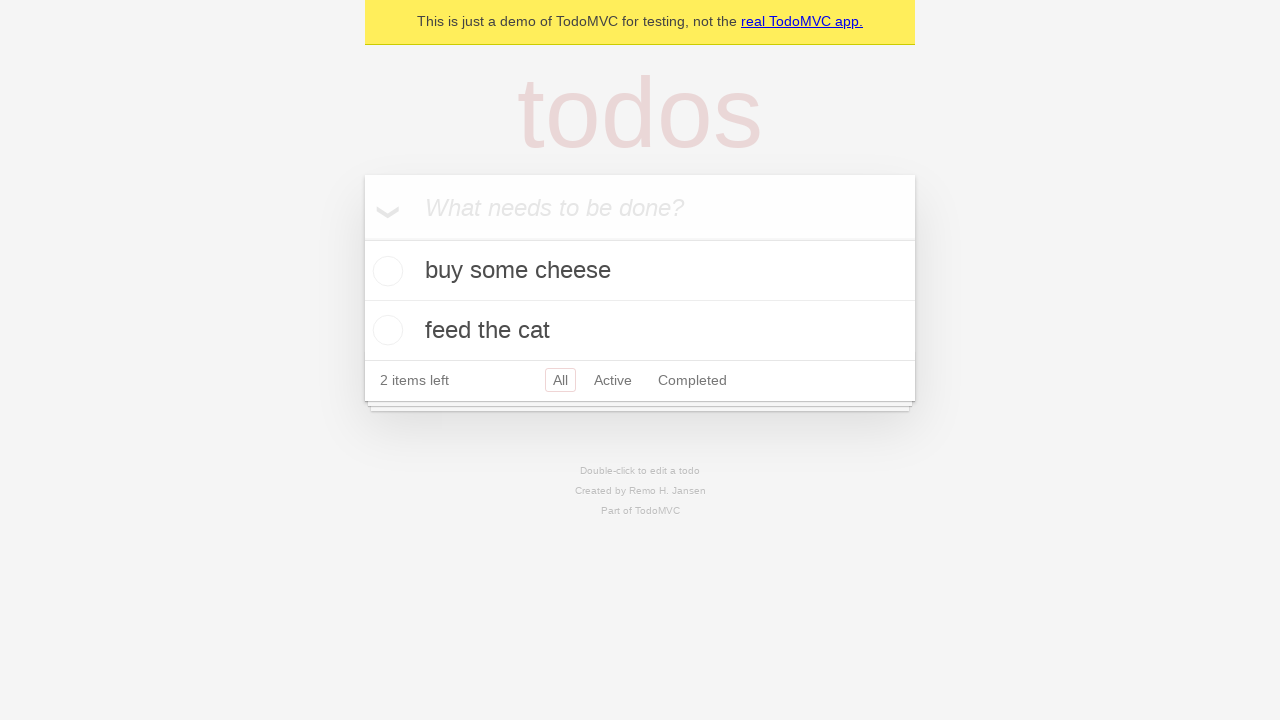

Filled todo input with 'book a doctors appointment' on internal:attr=[placeholder="What needs to be done?"i]
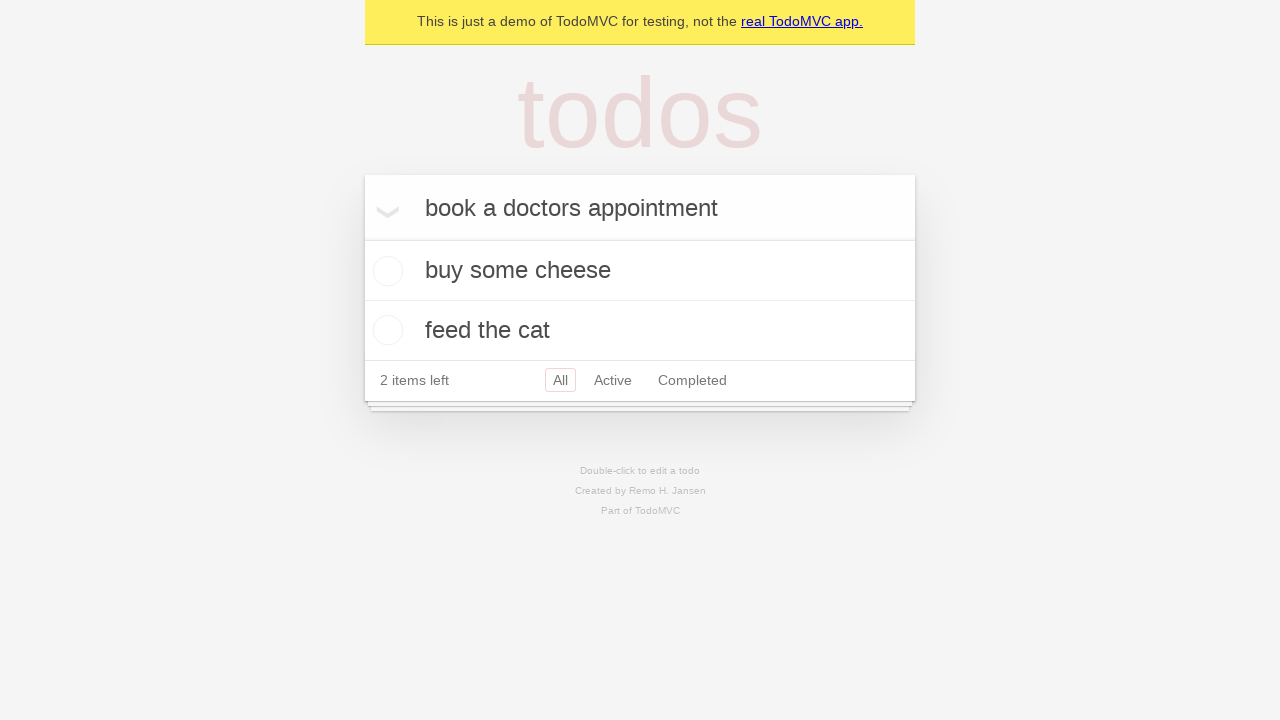

Pressed Enter to add third todo on internal:attr=[placeholder="What needs to be done?"i]
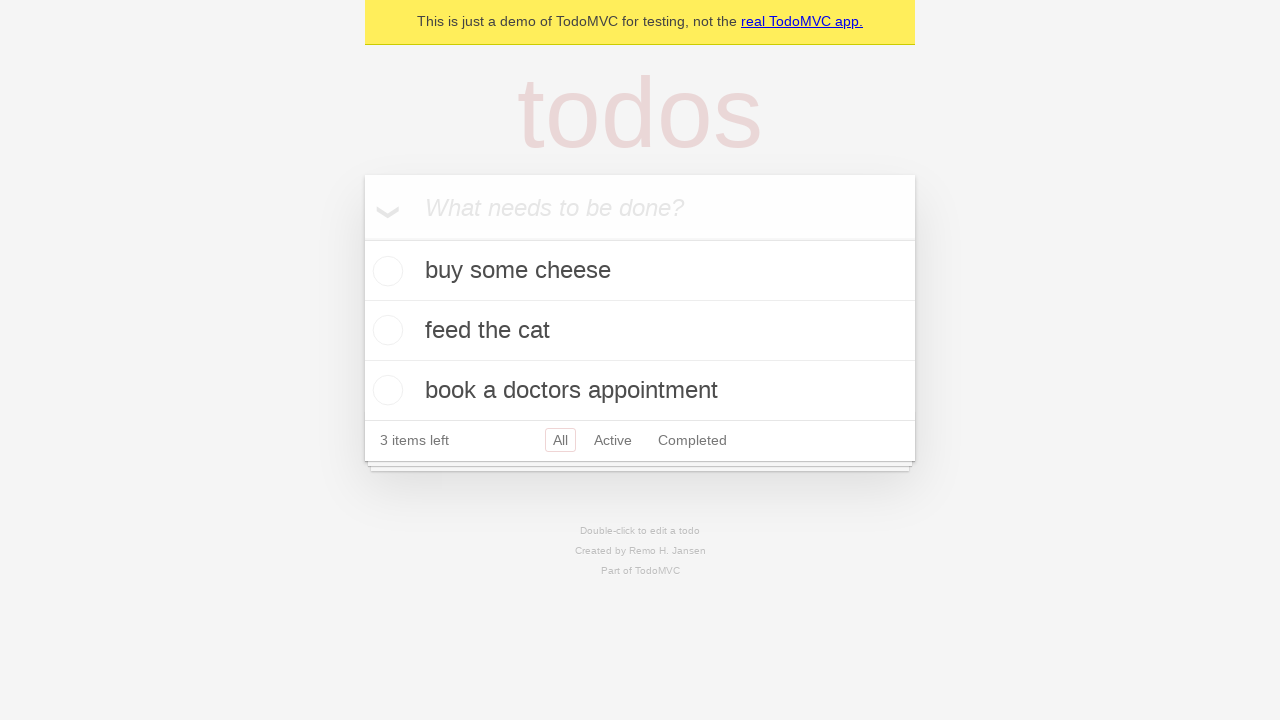

Double-clicked second todo to enter edit mode at (640, 331) on internal:testid=[data-testid="todo-item"s] >> nth=1
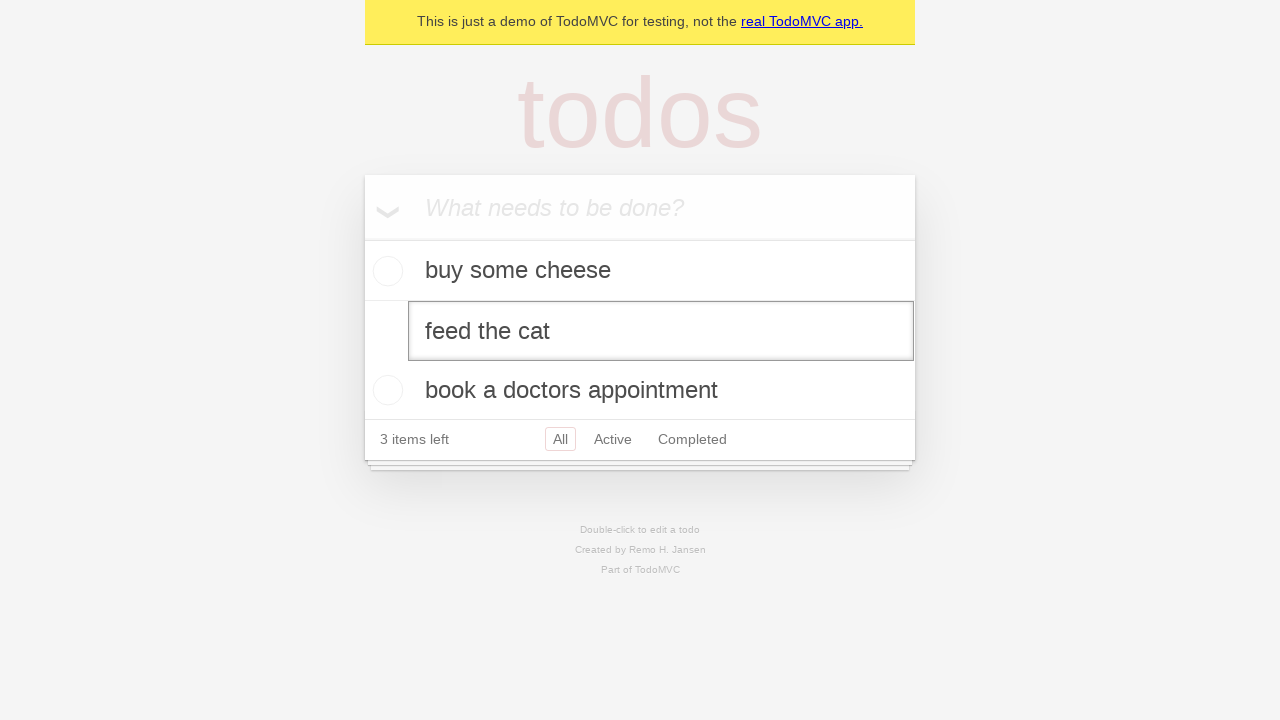

Filled edit textbox with 'buy some sausages' on internal:testid=[data-testid="todo-item"s] >> nth=1 >> internal:role=textbox[nam
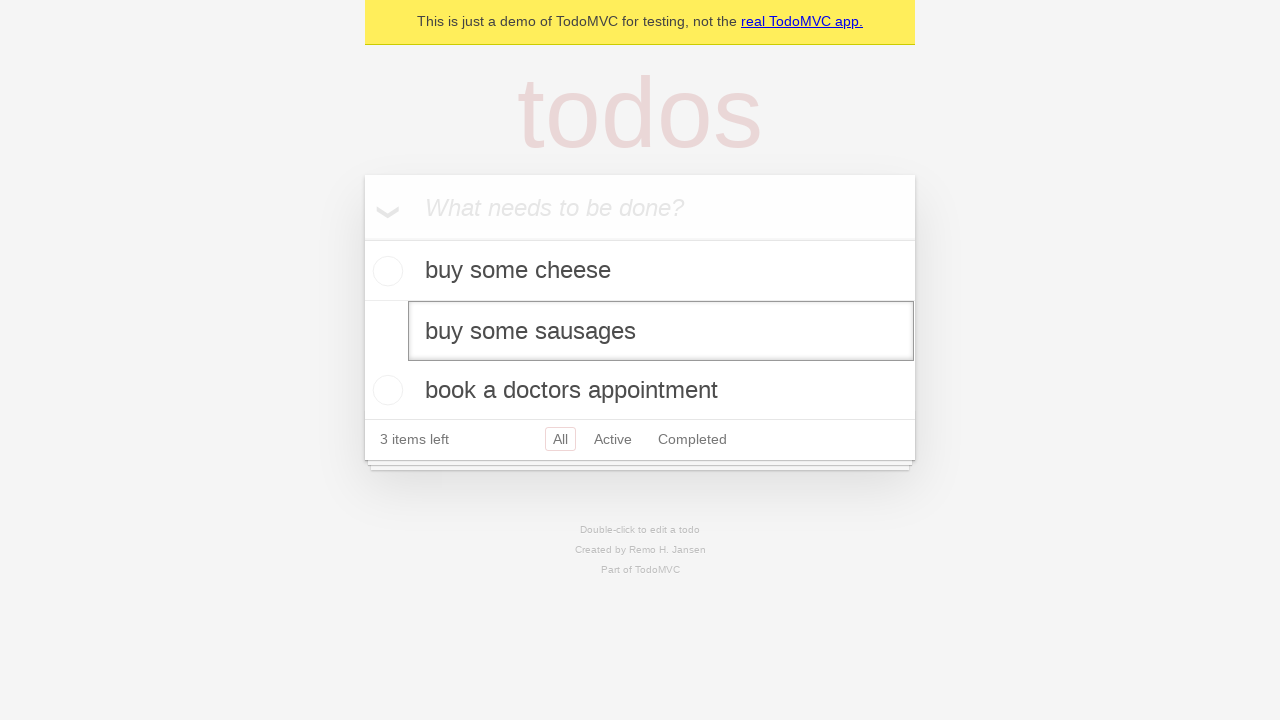

Pressed Enter to confirm todo edit on internal:testid=[data-testid="todo-item"s] >> nth=1 >> internal:role=textbox[nam
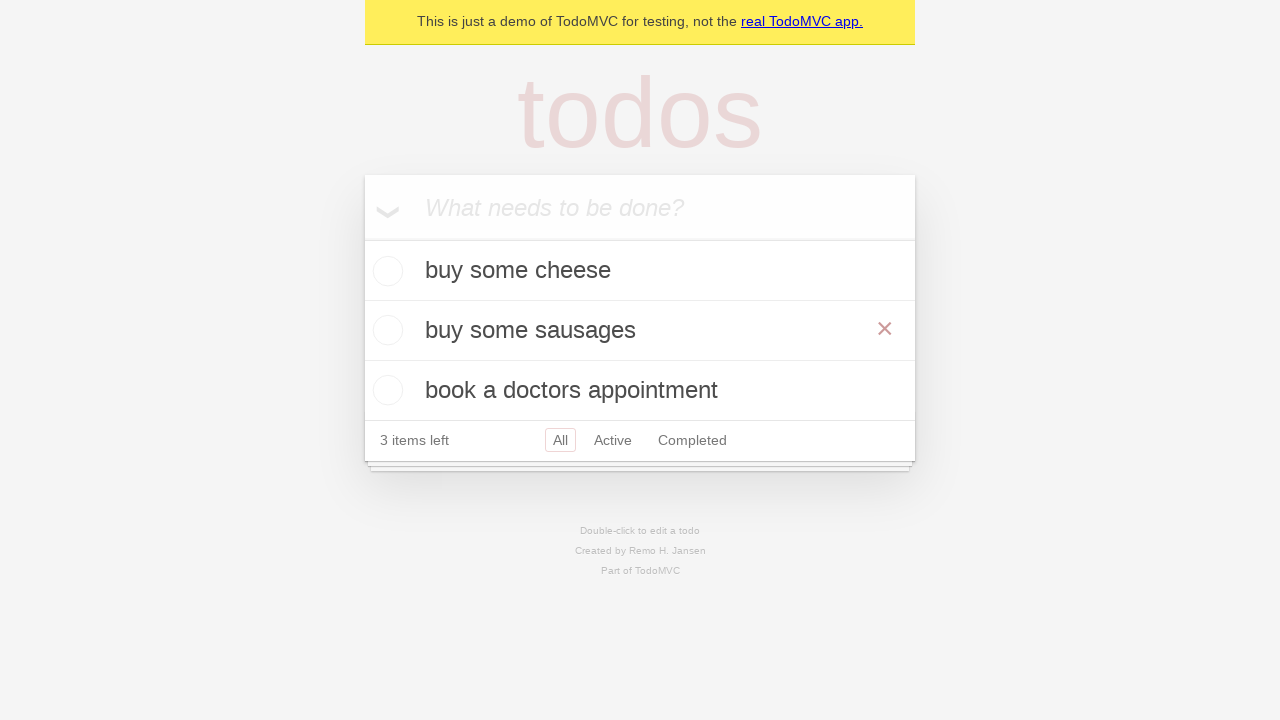

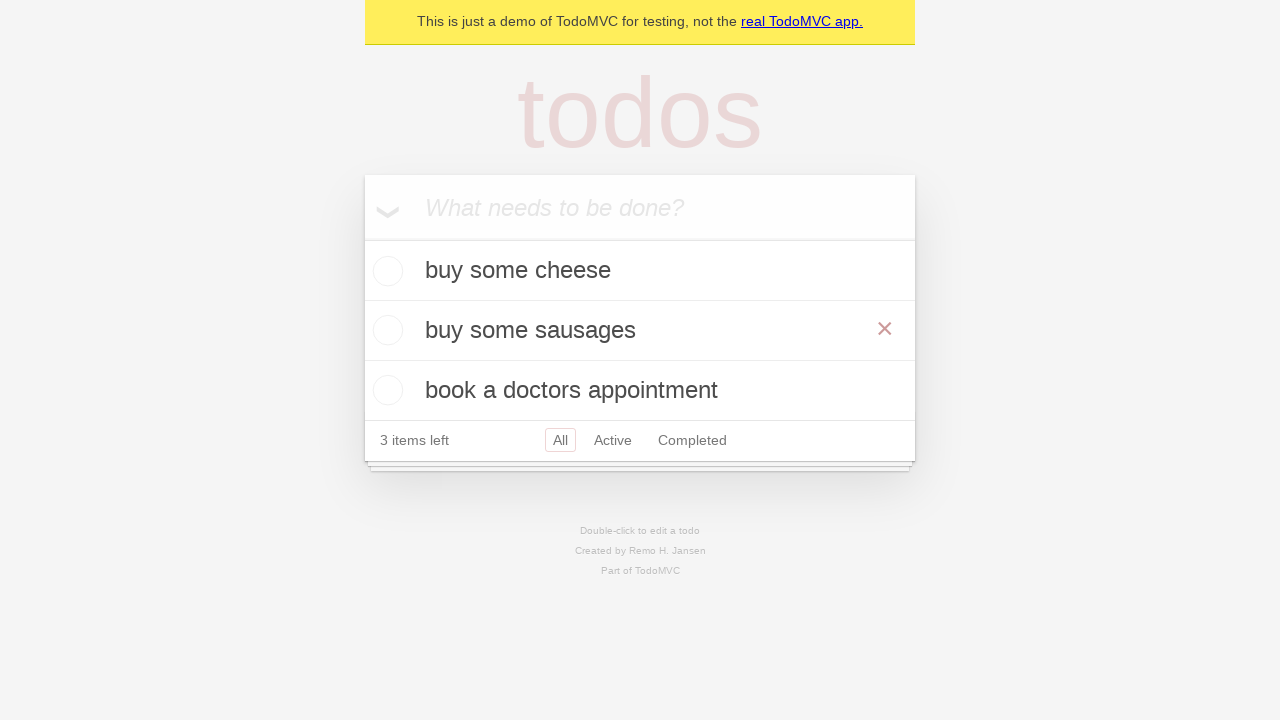